Tests a math form by reading a value from the page, calculating a logarithmic result, filling in the answer, checking a checkbox, selecting a radio button, and submitting the form

Starting URL: http://suninjuly.github.io/math.html

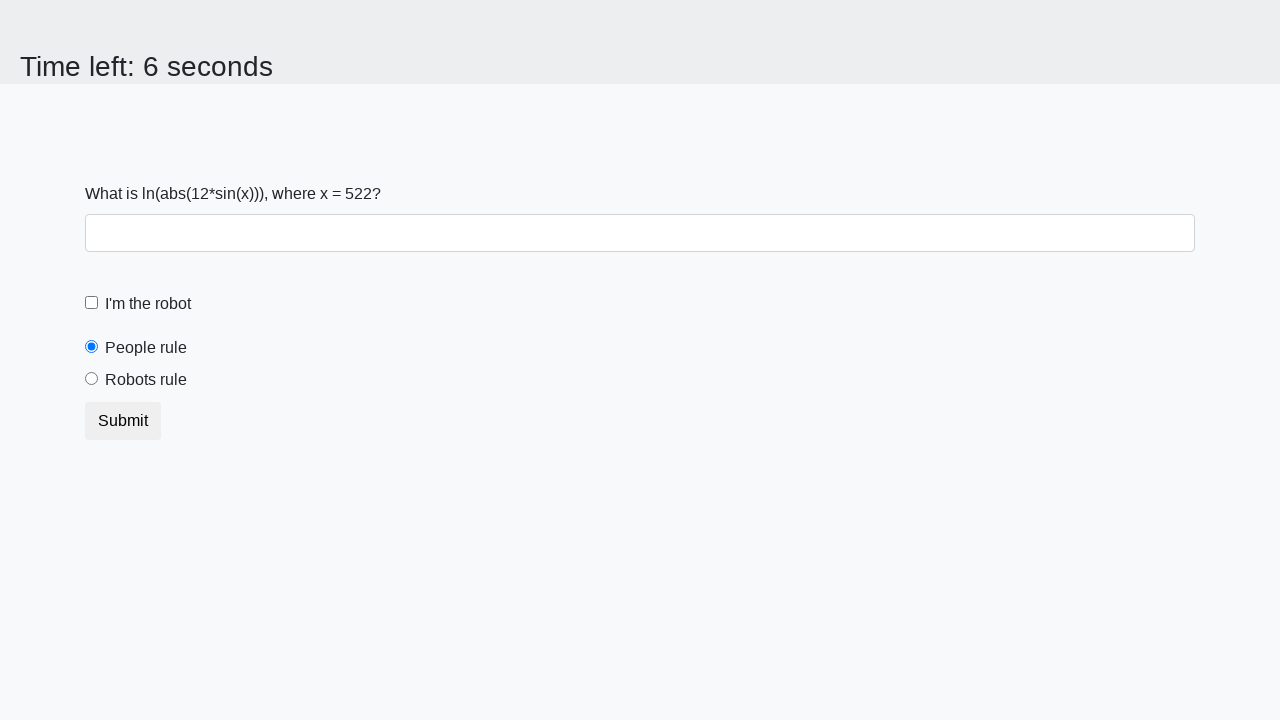

Located the input value element
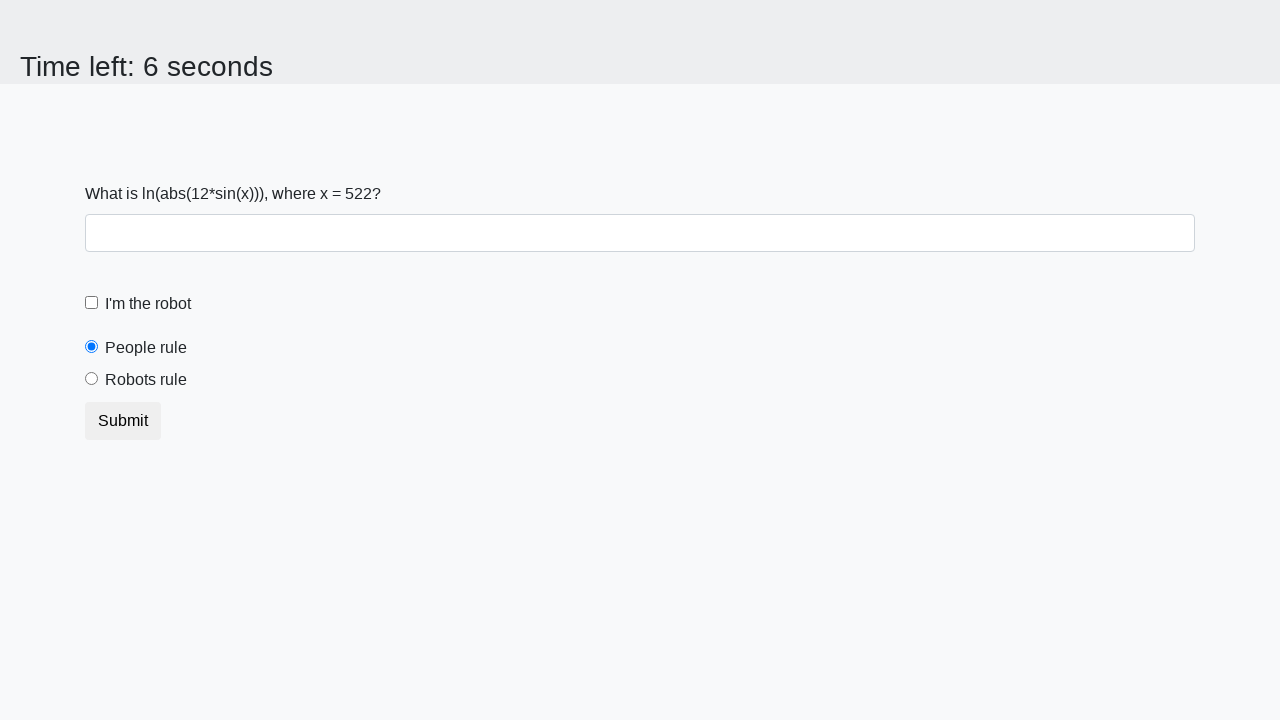

Read x value from page: 522
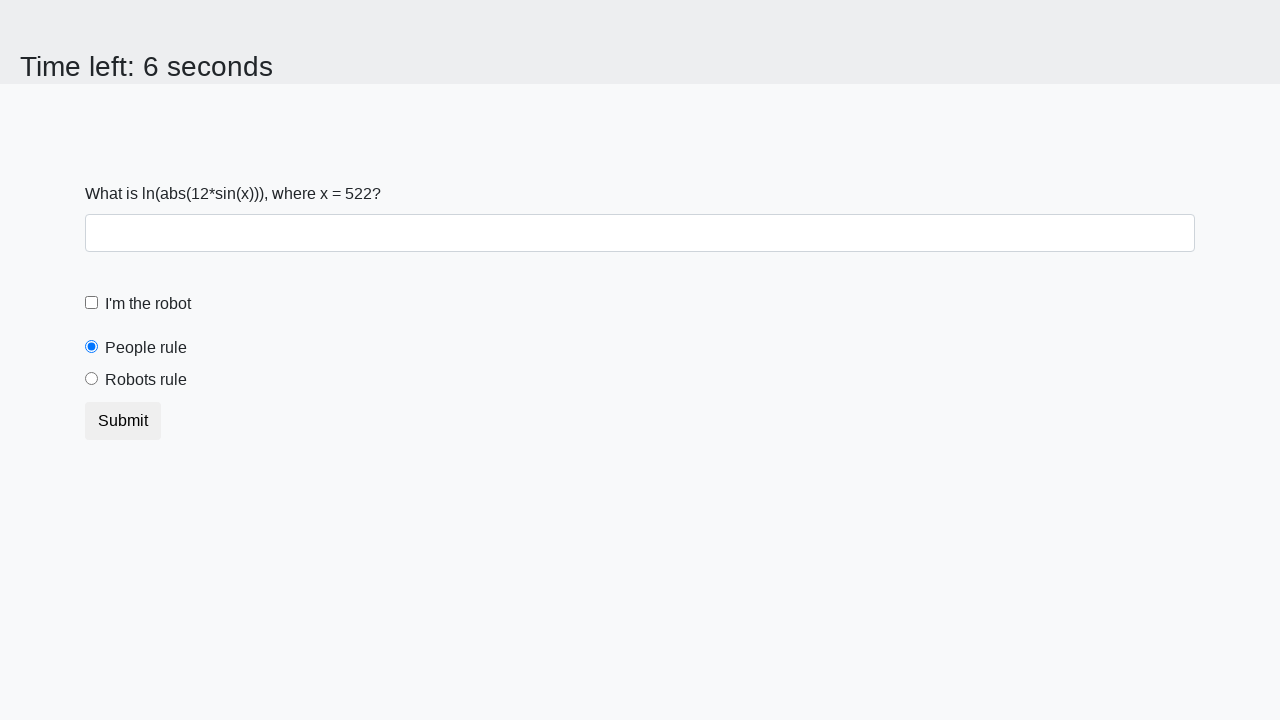

Calculated logarithmic result: 1.741679552714721
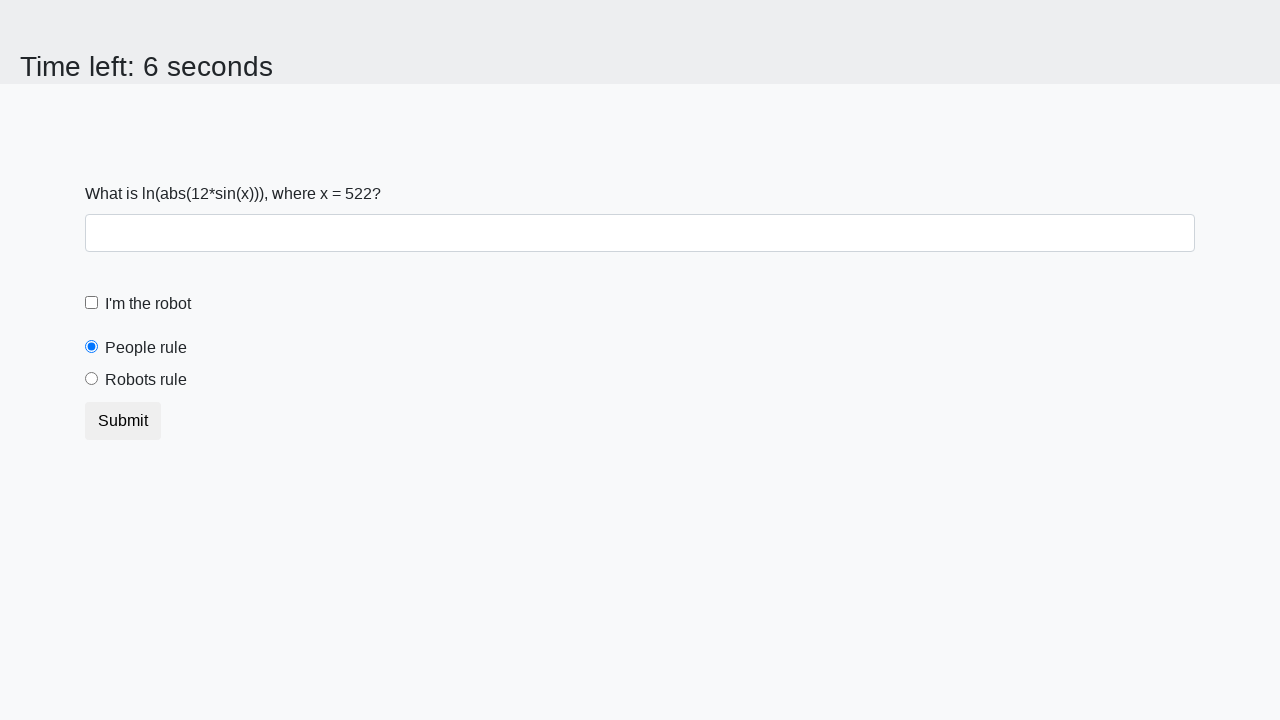

Filled answer field with calculated value: 1.741679552714721 on #answer
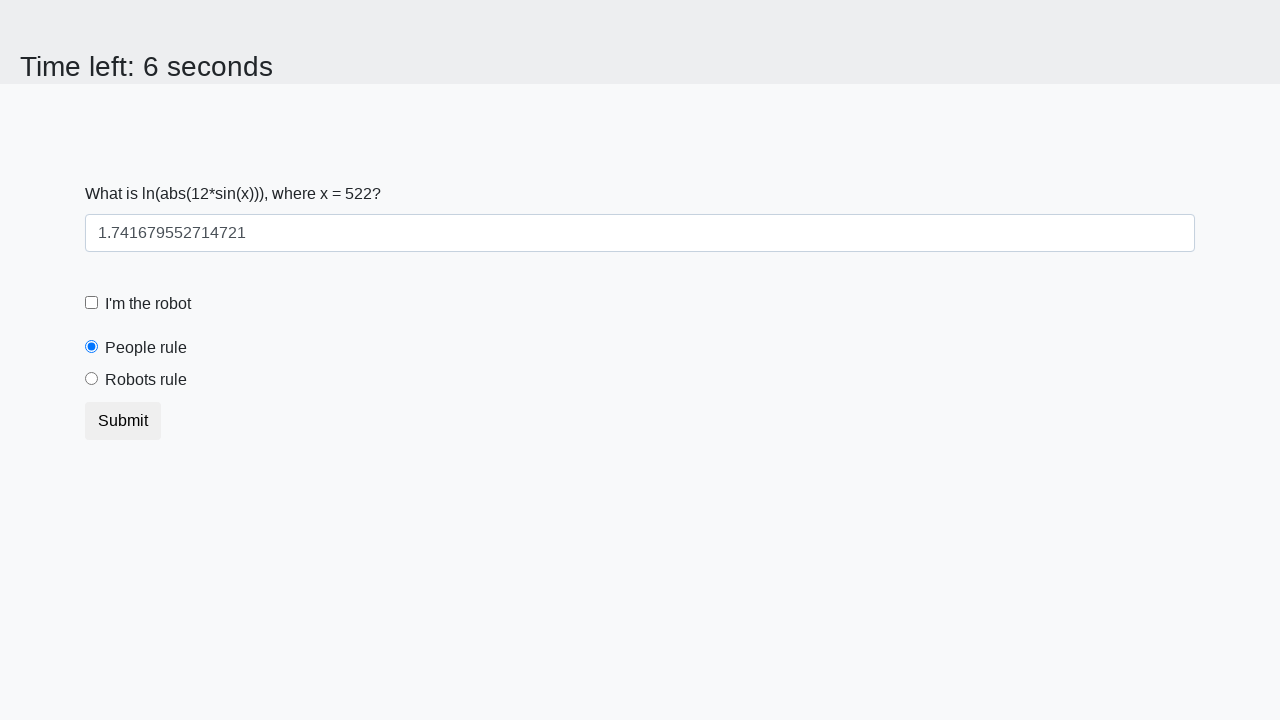

Checked the robot checkbox at (148, 304) on label.form-check-label[for='robotCheckbox']
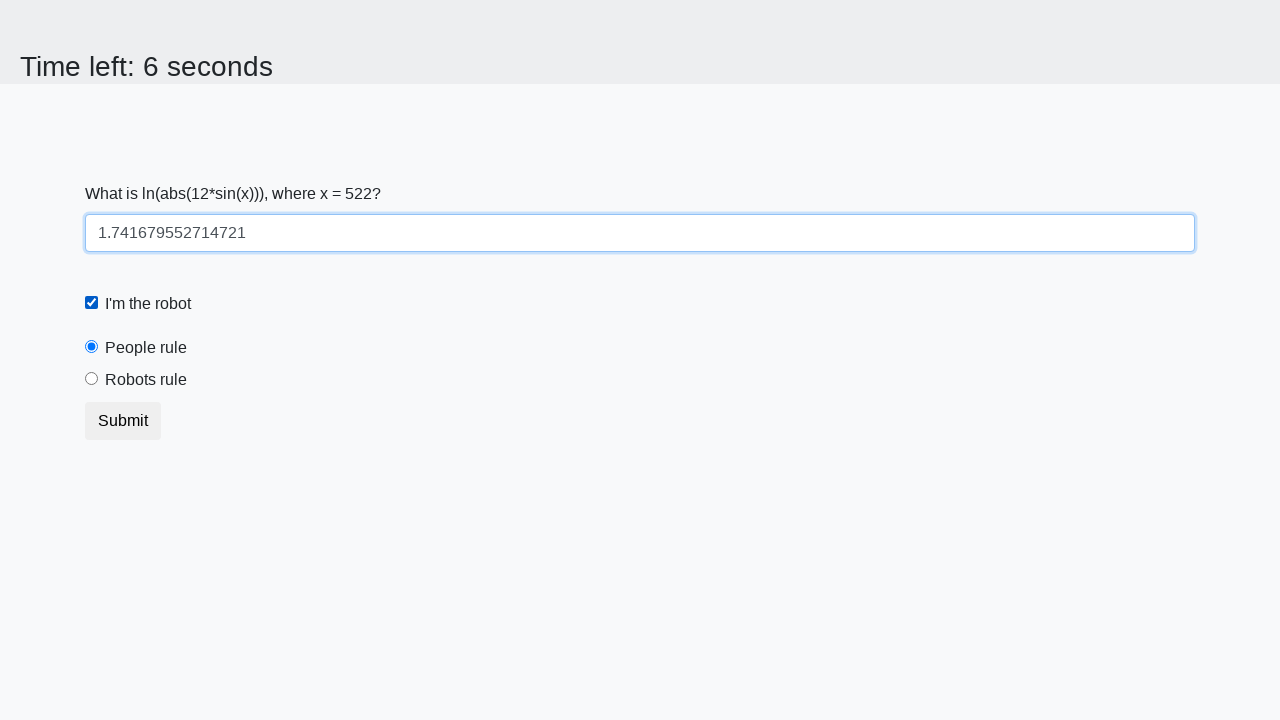

Selected the robots rule radio button at (146, 380) on label.form-check-label[for='robotsRule']
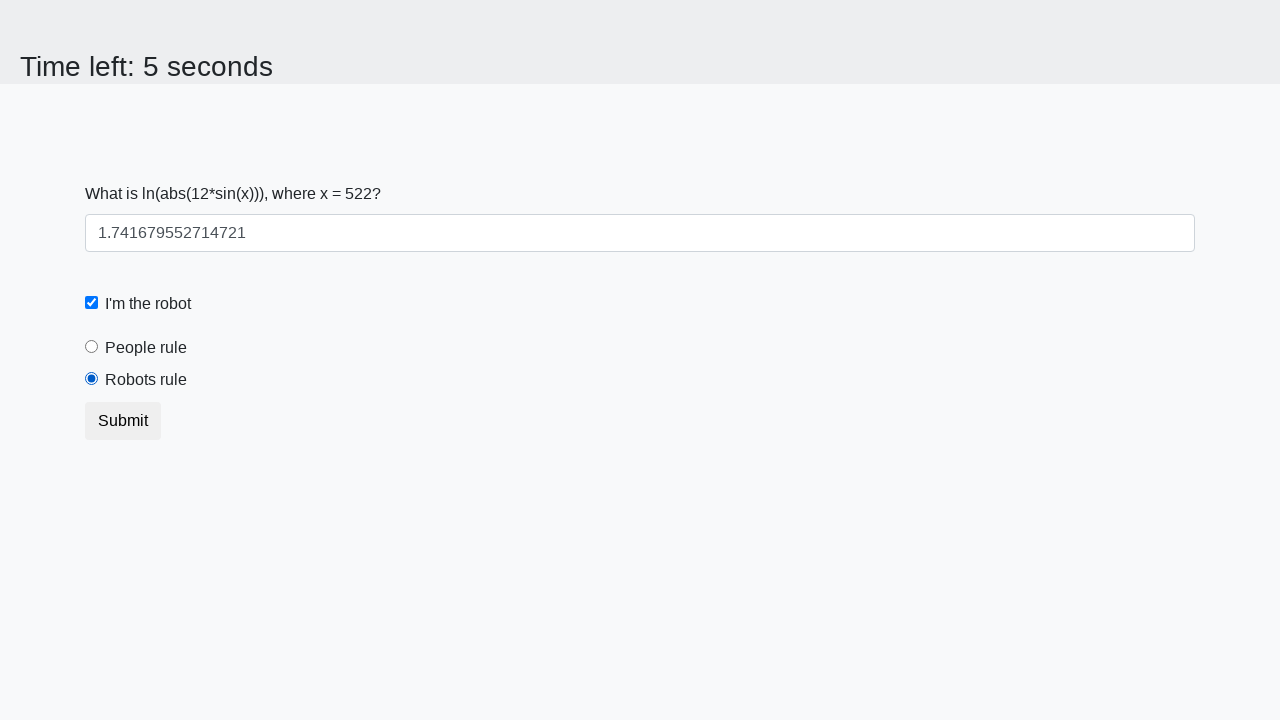

Clicked the submit button at (123, 421) on button
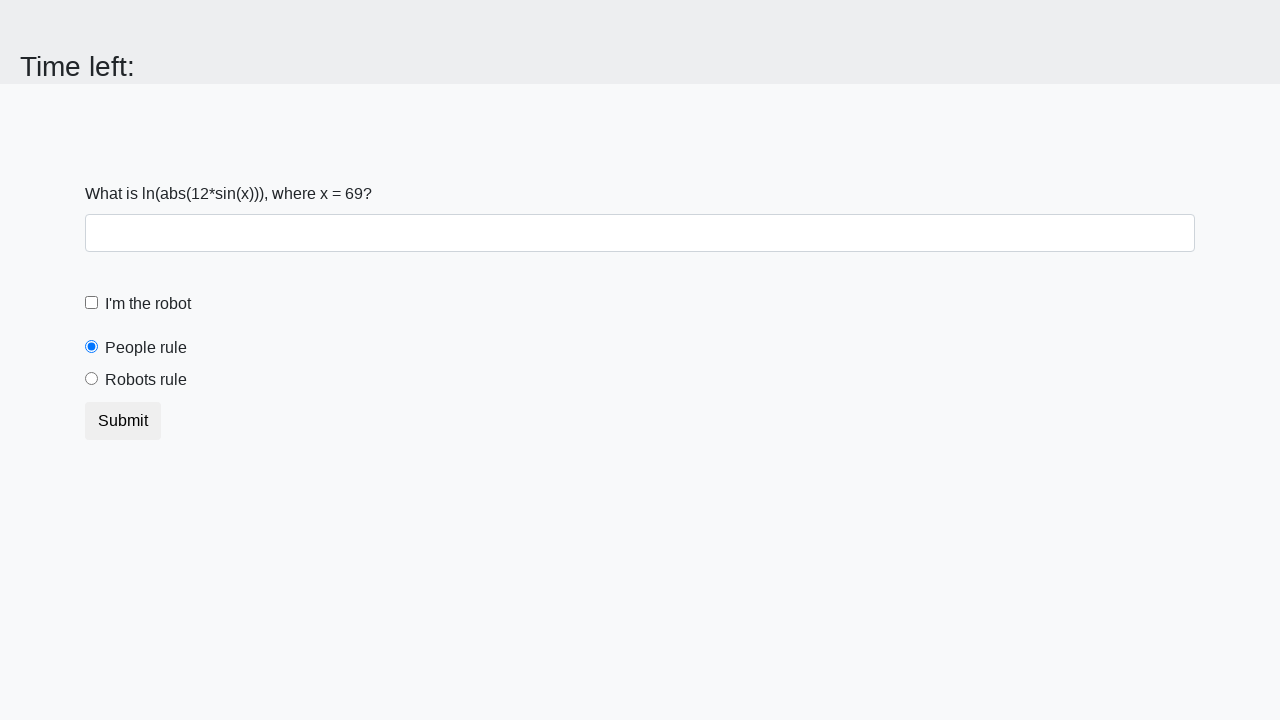

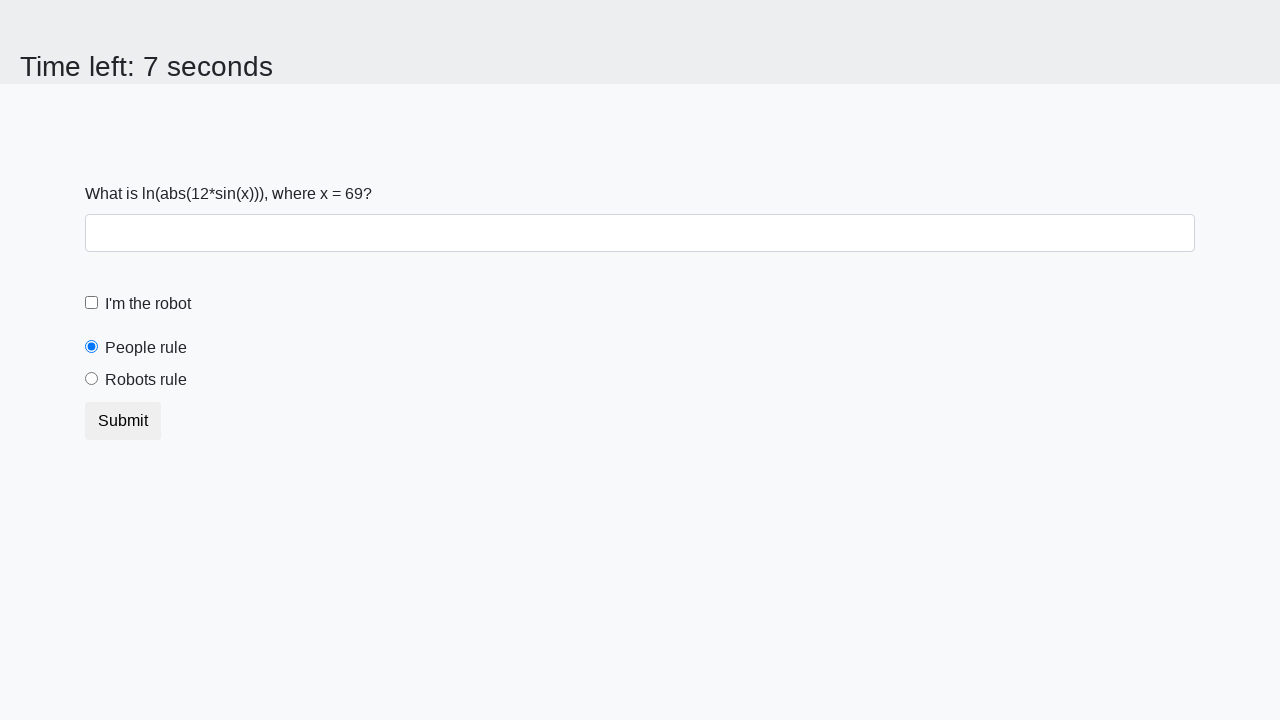